Clicks the new tab button multiple times to open several tabs and switches back to the original tab

Starting URL: https://demoqa.com/browser-windows

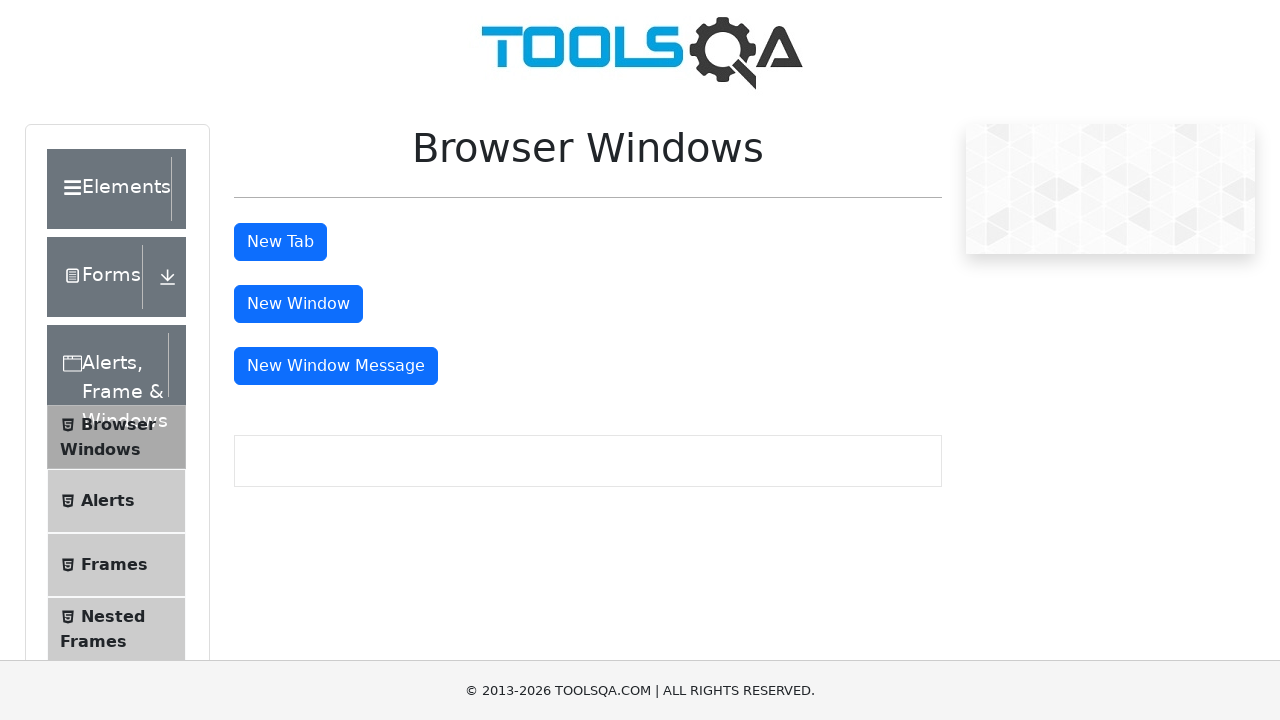

Clicked new tab button at (280, 242) on #tabButton
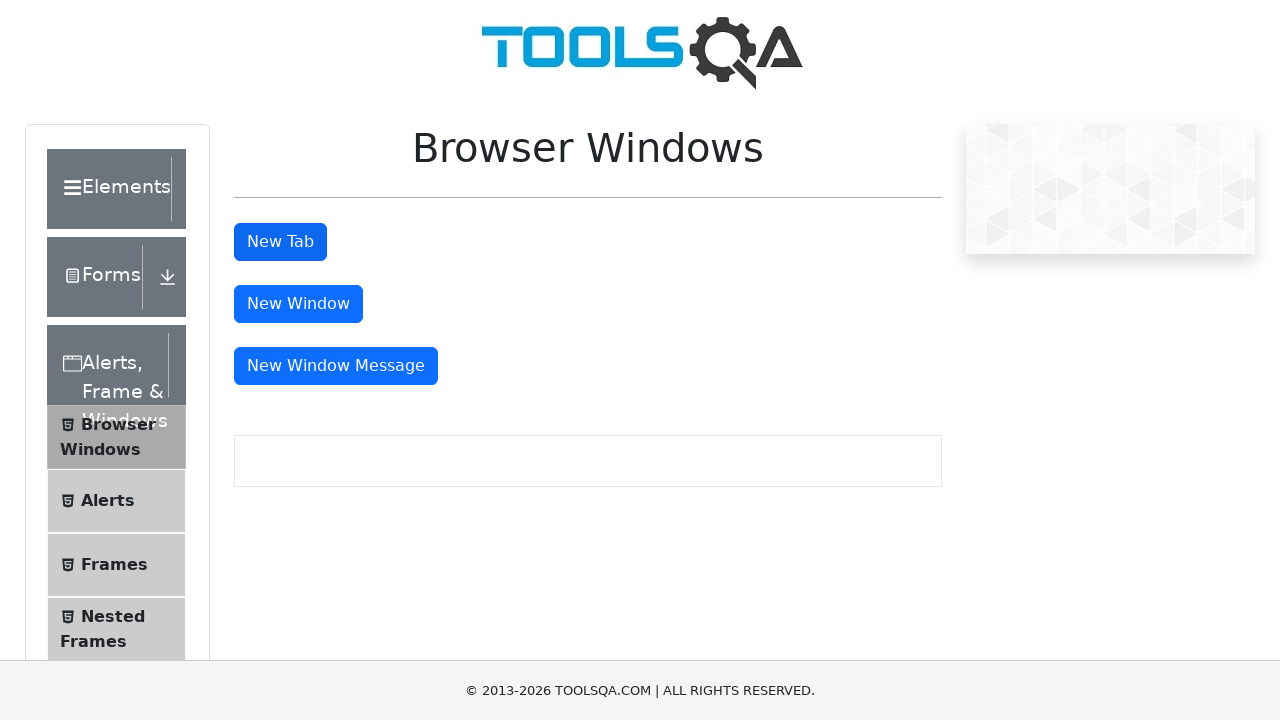

Brought current tab to front
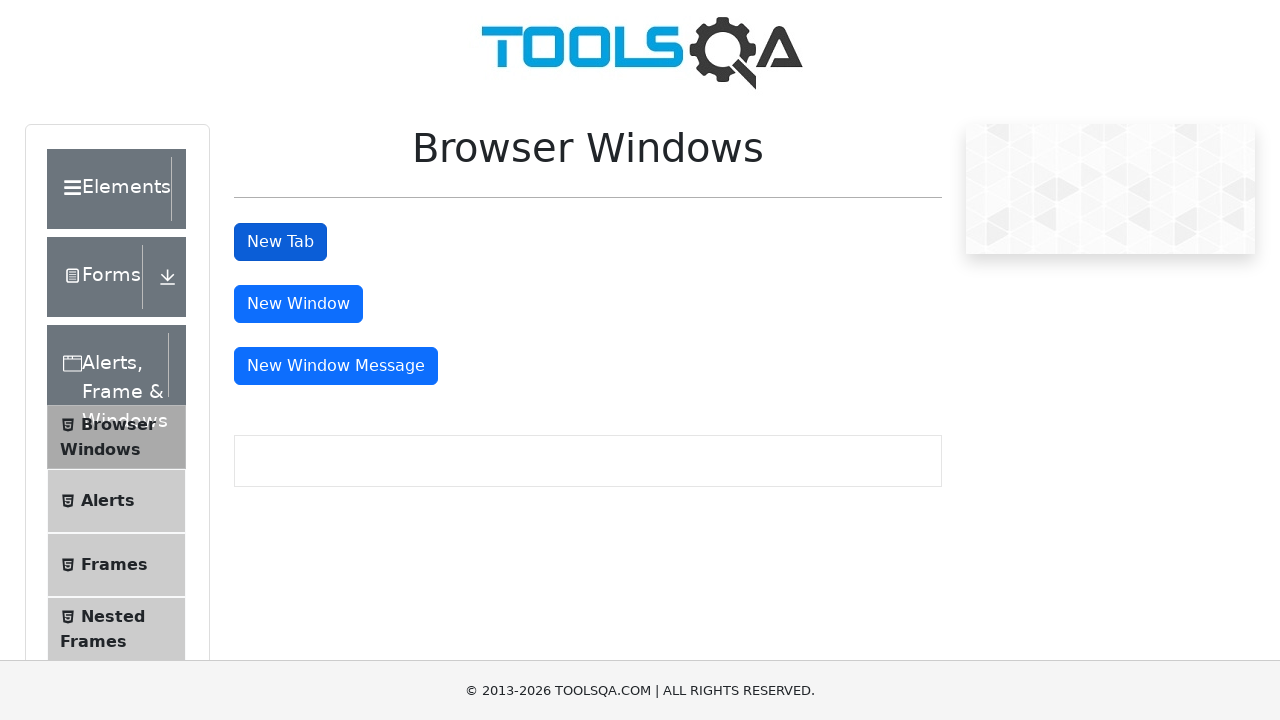

Clicked new tab button at (280, 242) on #tabButton
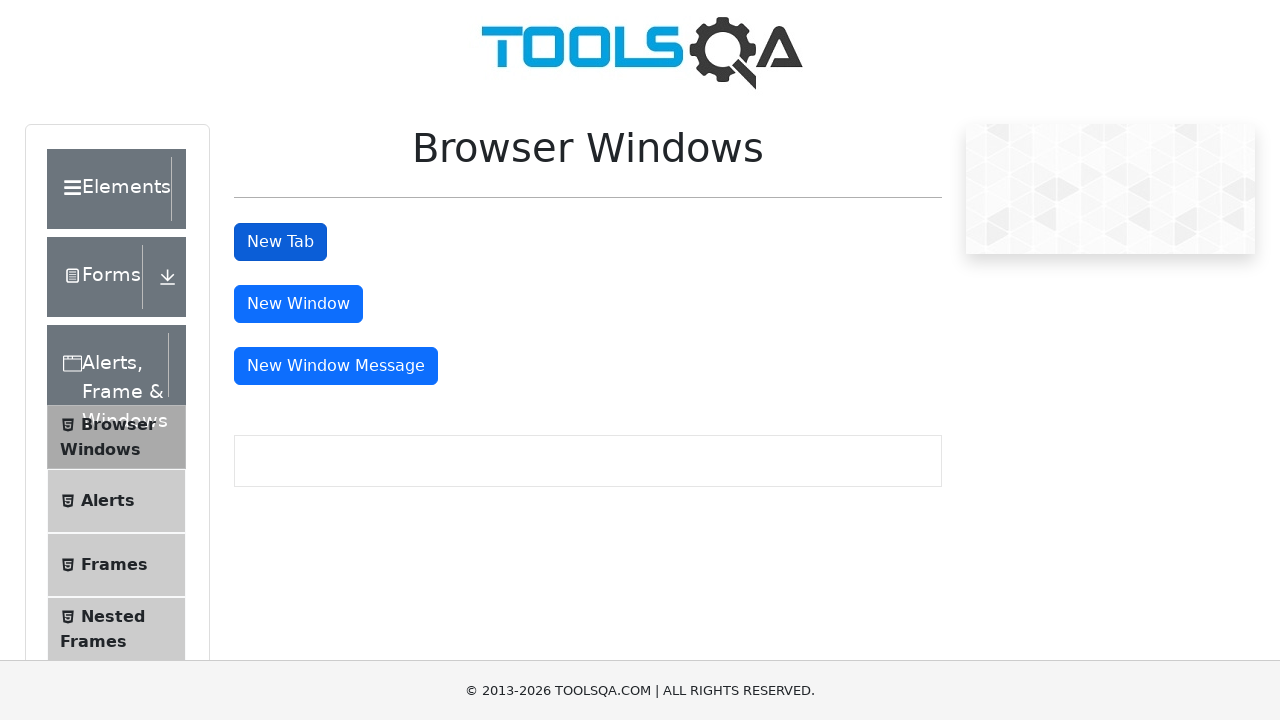

Brought current tab to front
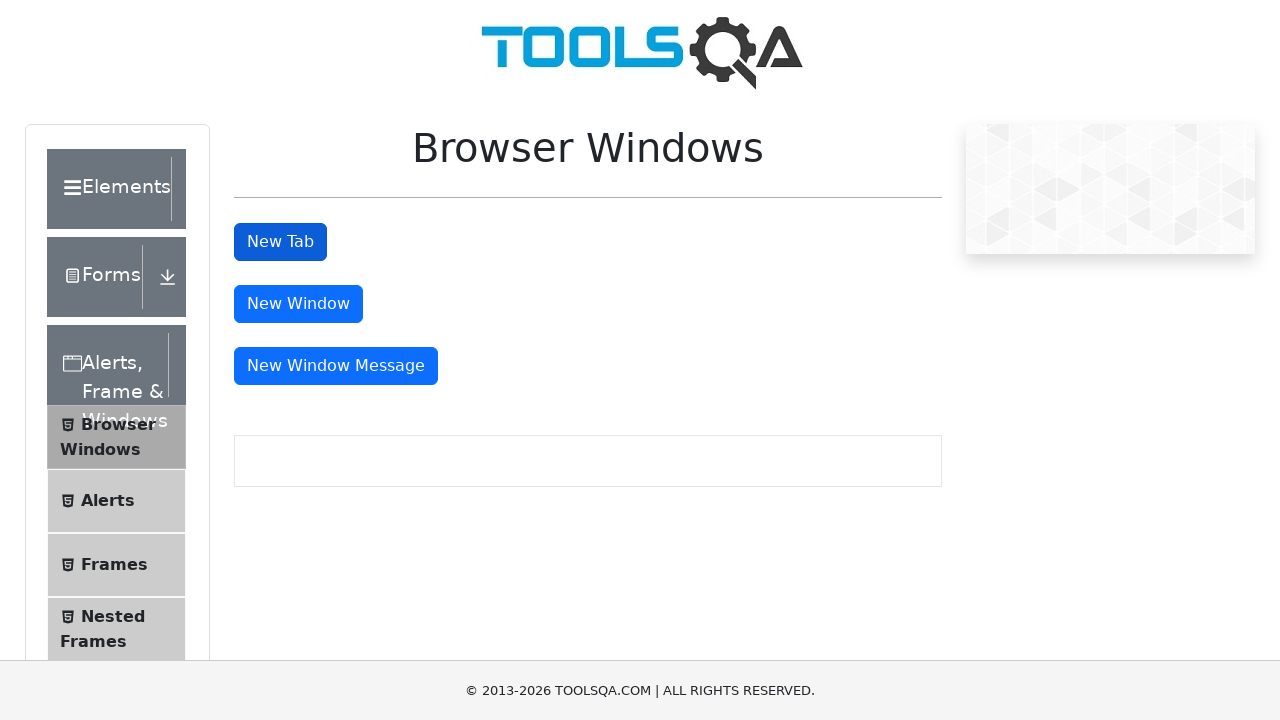

Clicked new tab button at (280, 242) on #tabButton
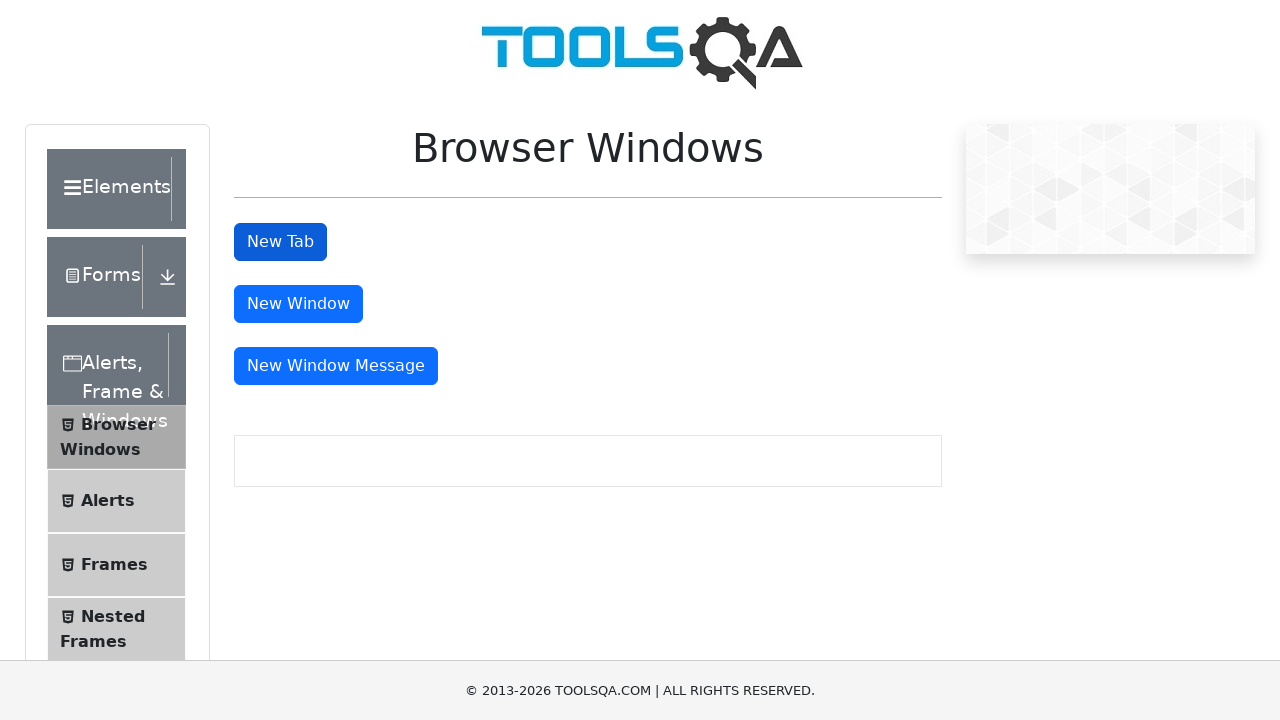

Brought current tab to front
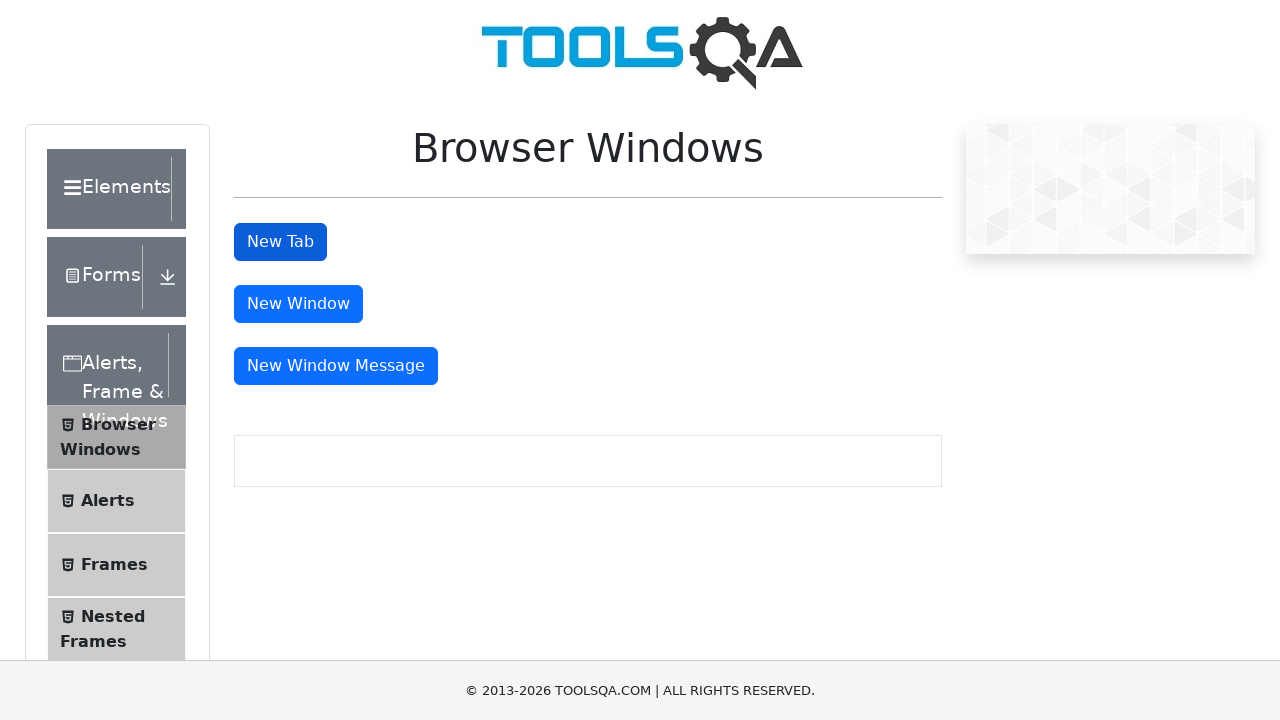

Clicked new tab button at (280, 242) on #tabButton
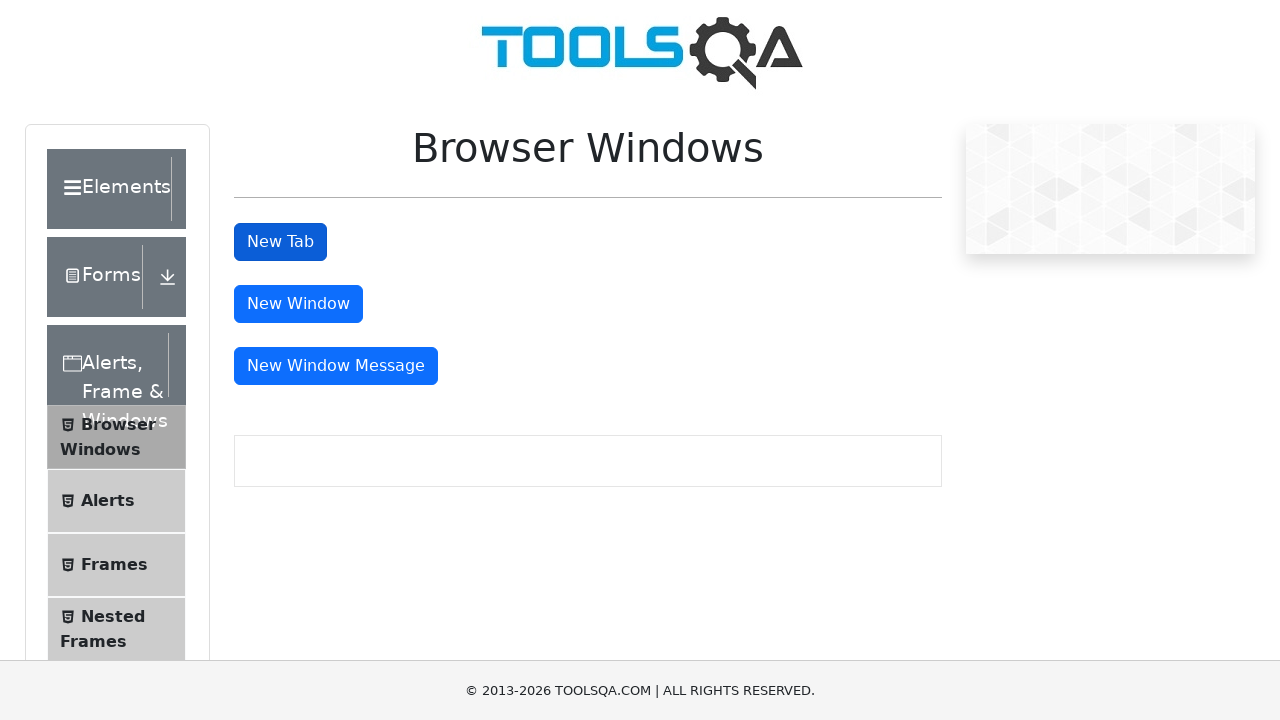

Brought current tab to front
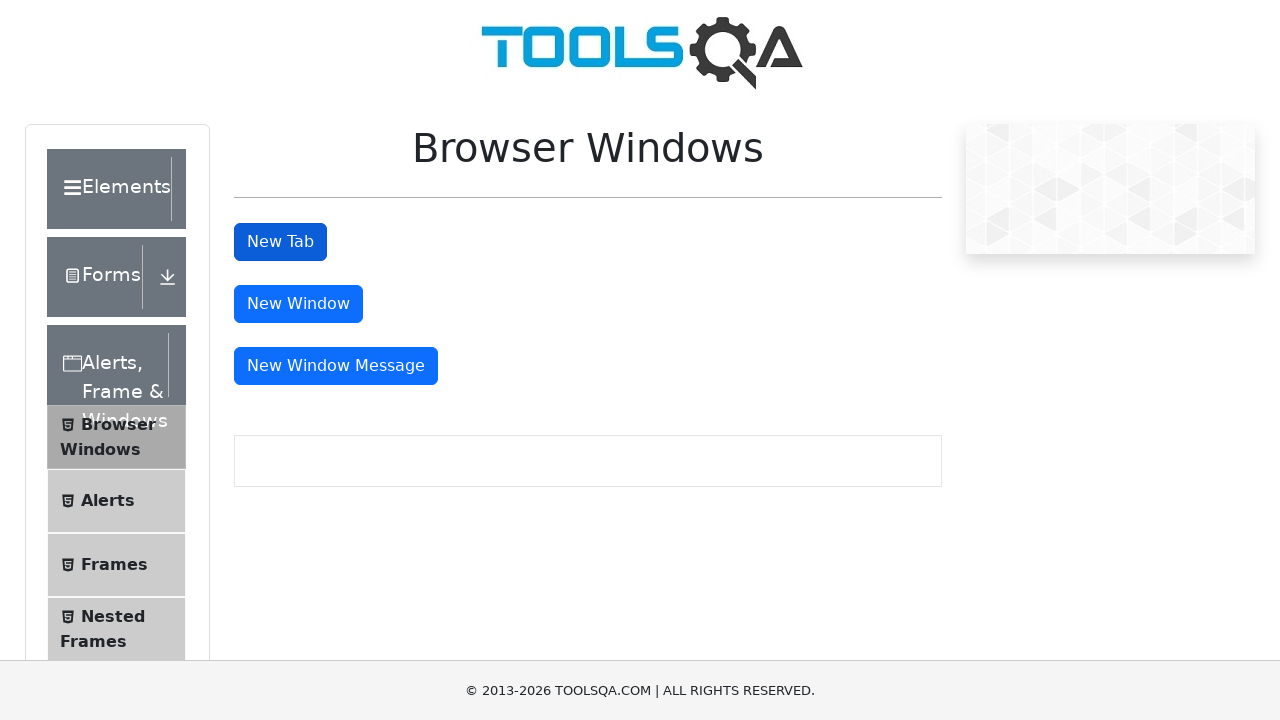

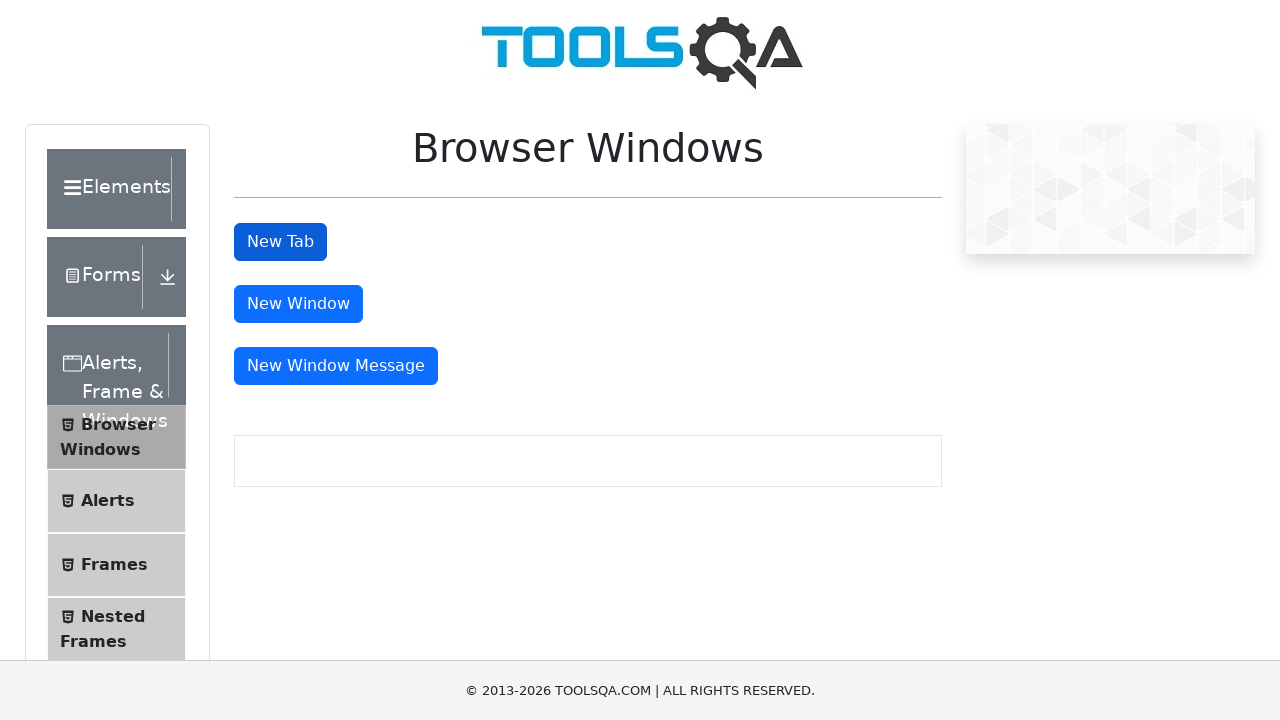